Tests adjusting the noise slider to 20 percent on TensorFlow Playground

Starting URL: https://playground.tensorflow.org/#activation=tanh&batchSize=10&dataset=circle&regDataset=reg-plane&learningRate=0.03&regularizationRate=0&noise=0&networkShape=4,2&seed=0.17164&showTestData=false&discretize=false&percTrainData=50&x=true&y=true&xTimesY=false&xSquared=false&ySquared=false&cosX=false&sinX=false&cosY=false&sinY=false&collectStats=false&problem=classification&initZero=false&hideText=false

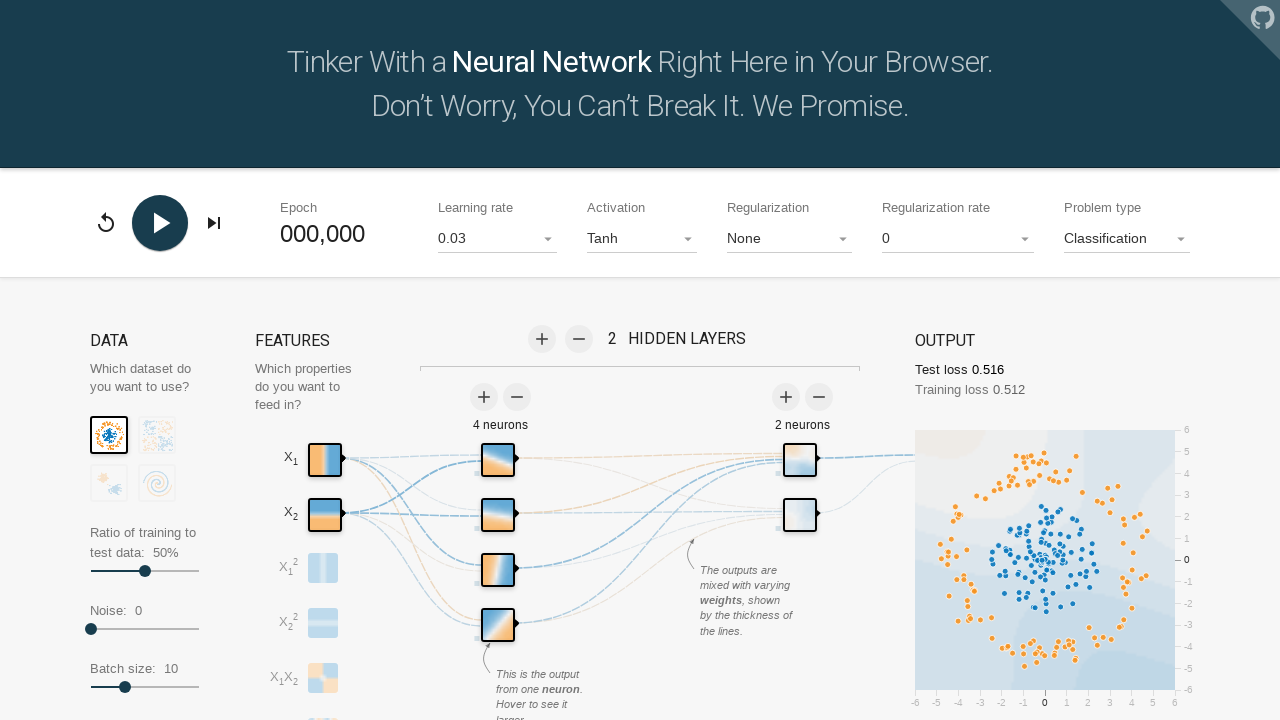

Navigated to TensorFlow Playground with initial noise set to 0 percent
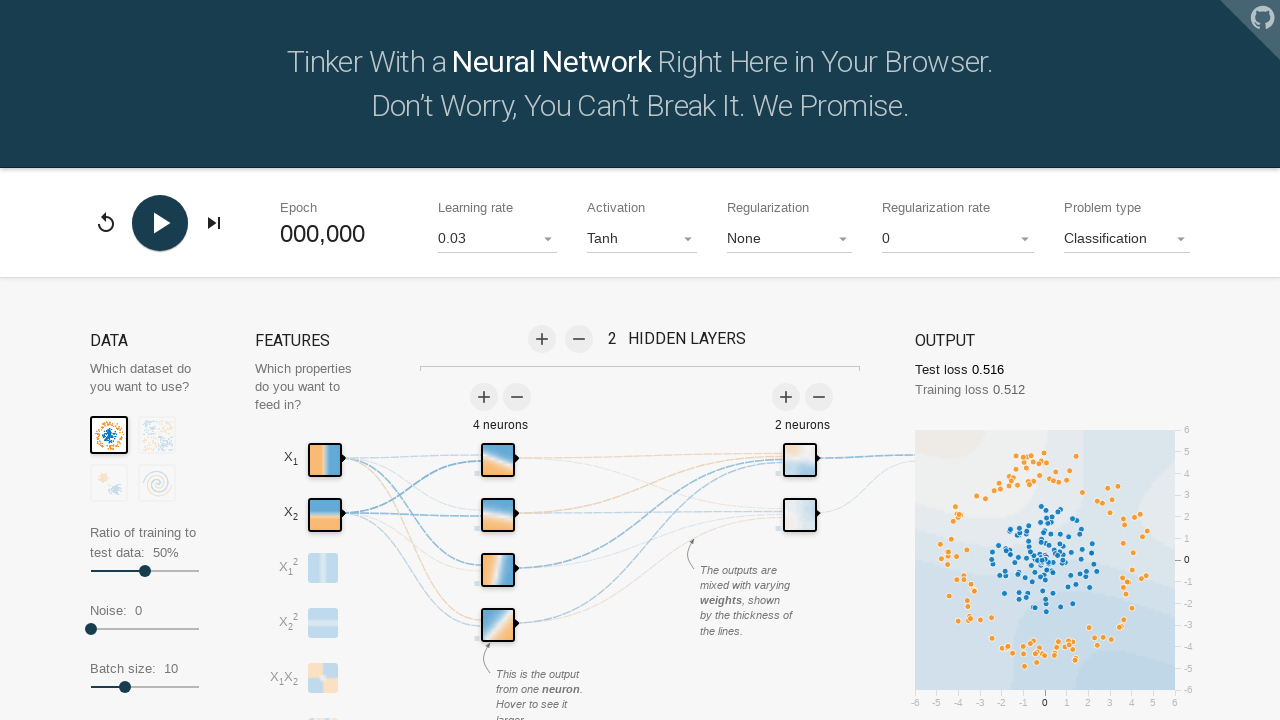

Adjusted noise slider from 0 percent to 5 percent on internal:role=slider[name="Noise:"i]
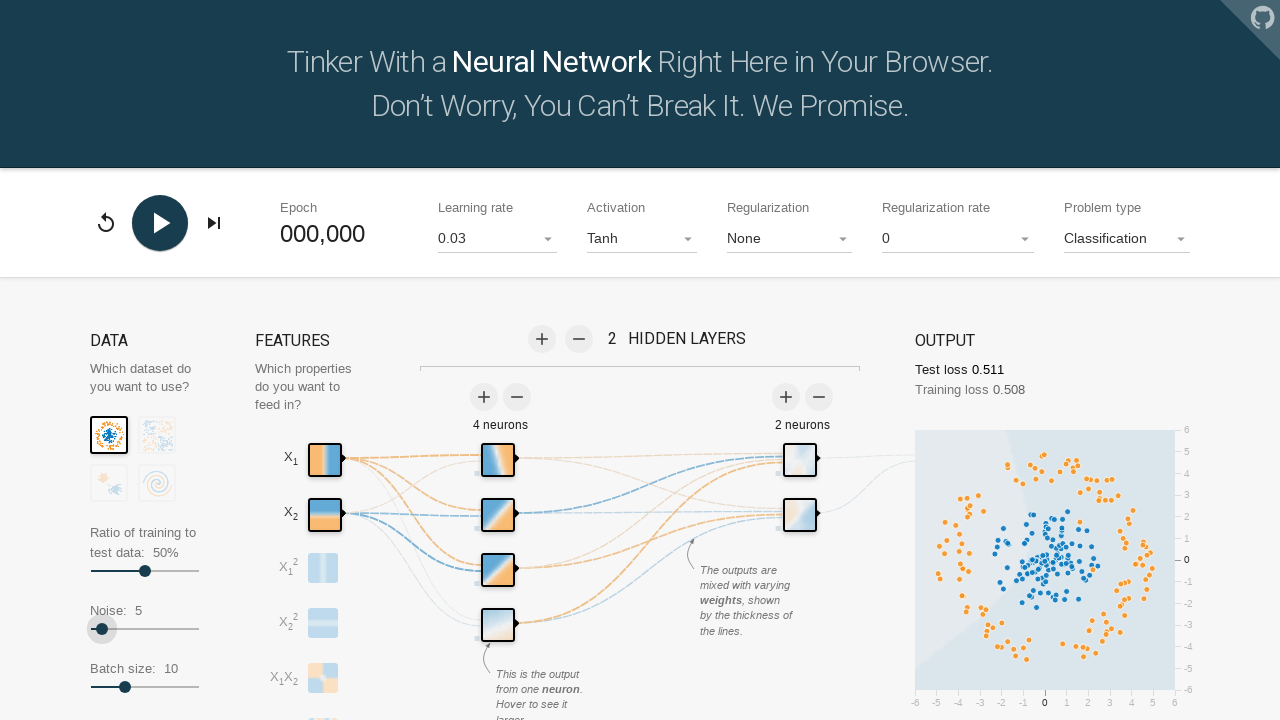

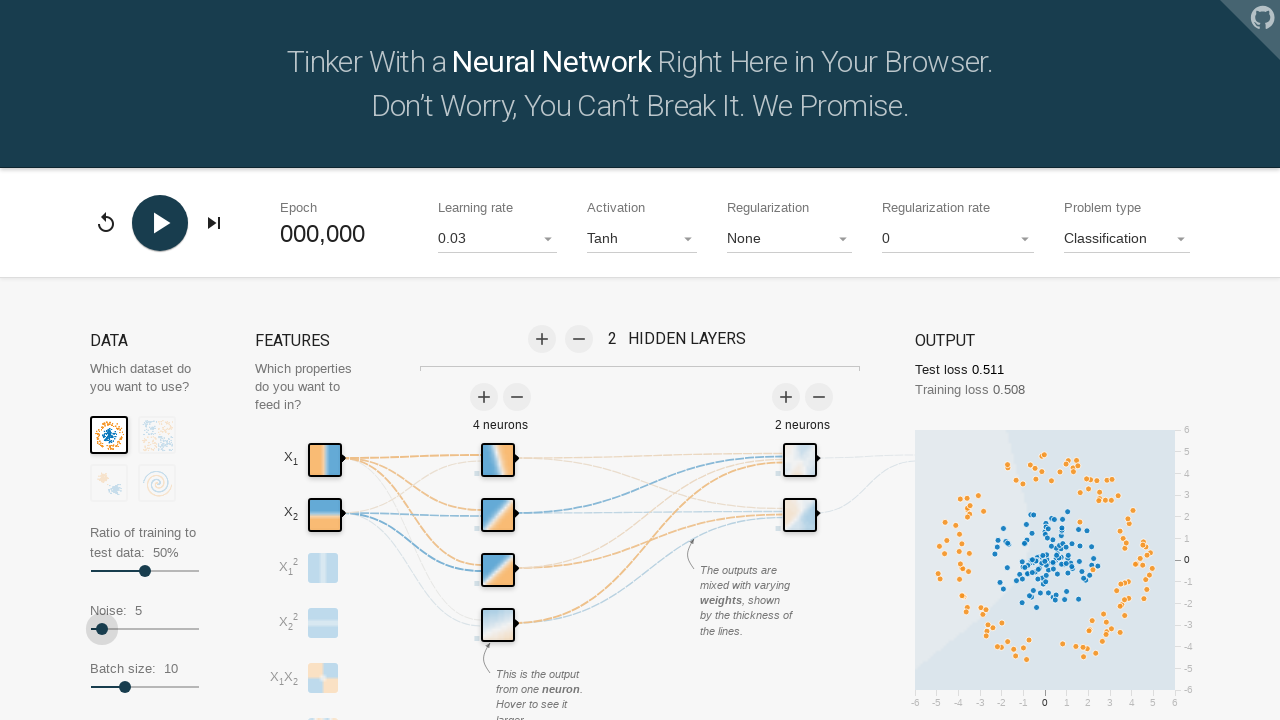